Tests the registration button state changes based on whether a policy checkbox is selected on a Vietnamese government registration page.

Starting URL: https://egov.danang.gov.vn/reg

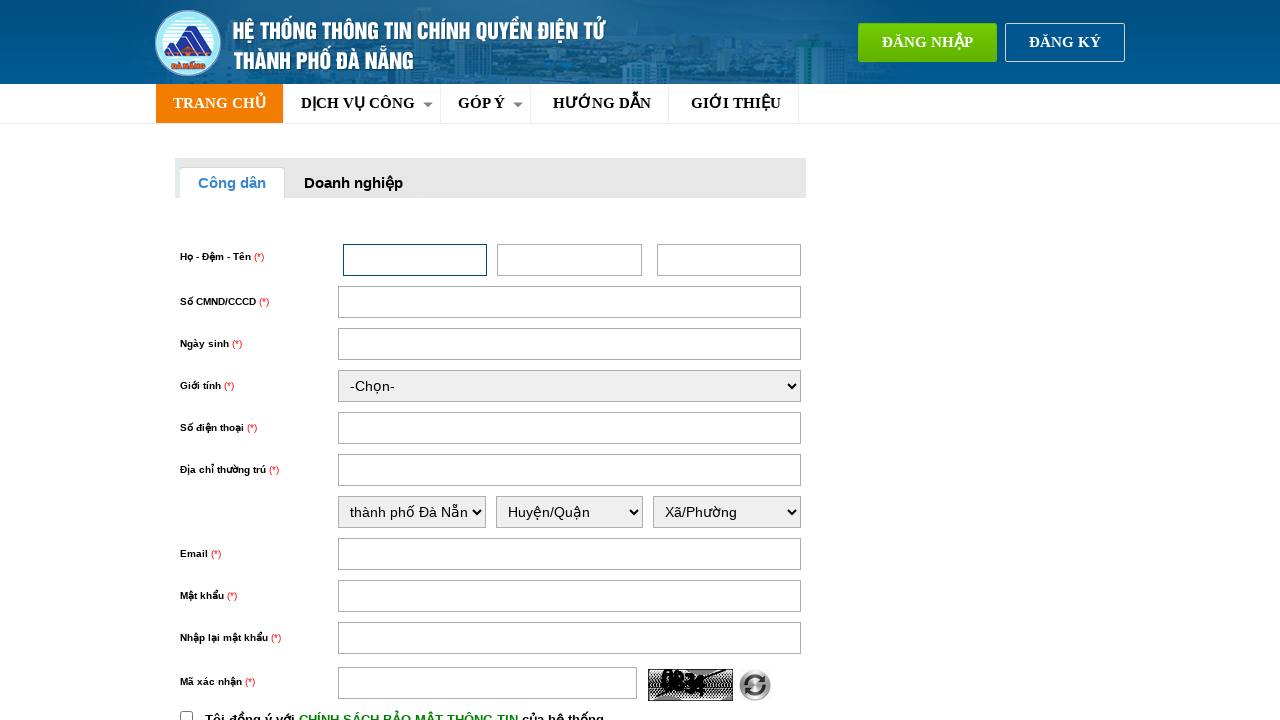

Located policy checkbox element with ID 'chinhSach'
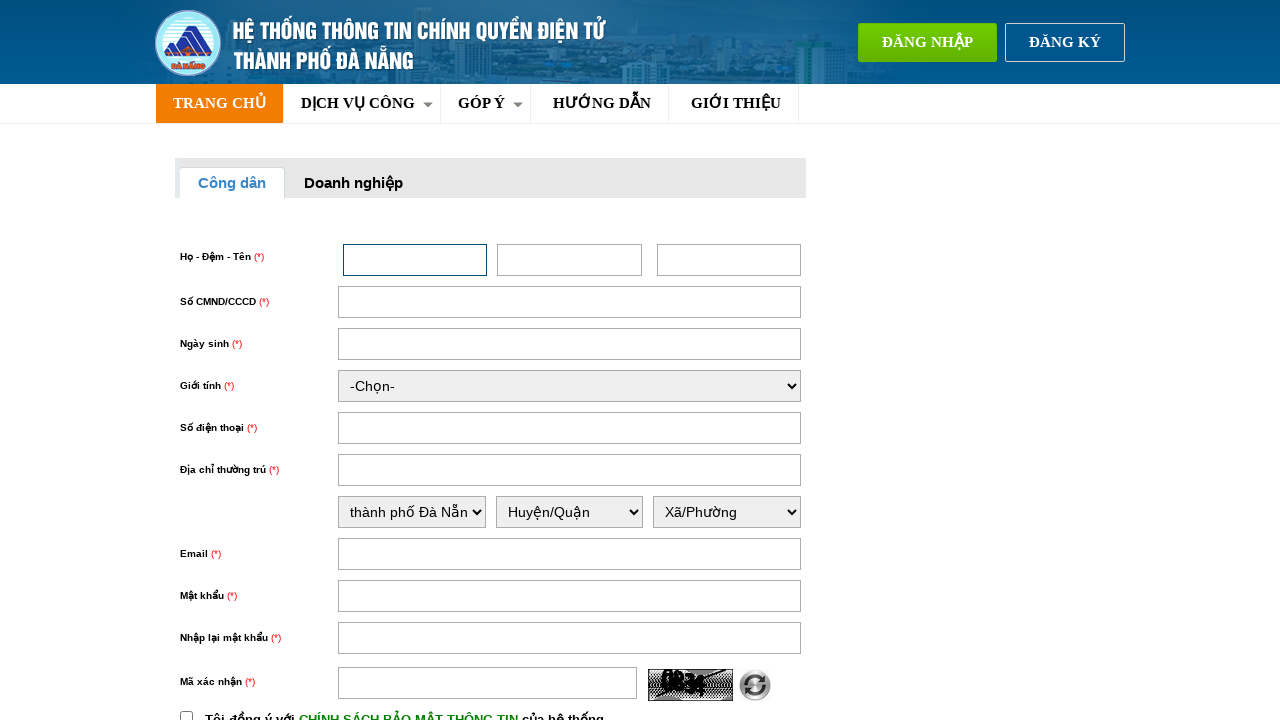

Located register button element with ID 'button2'
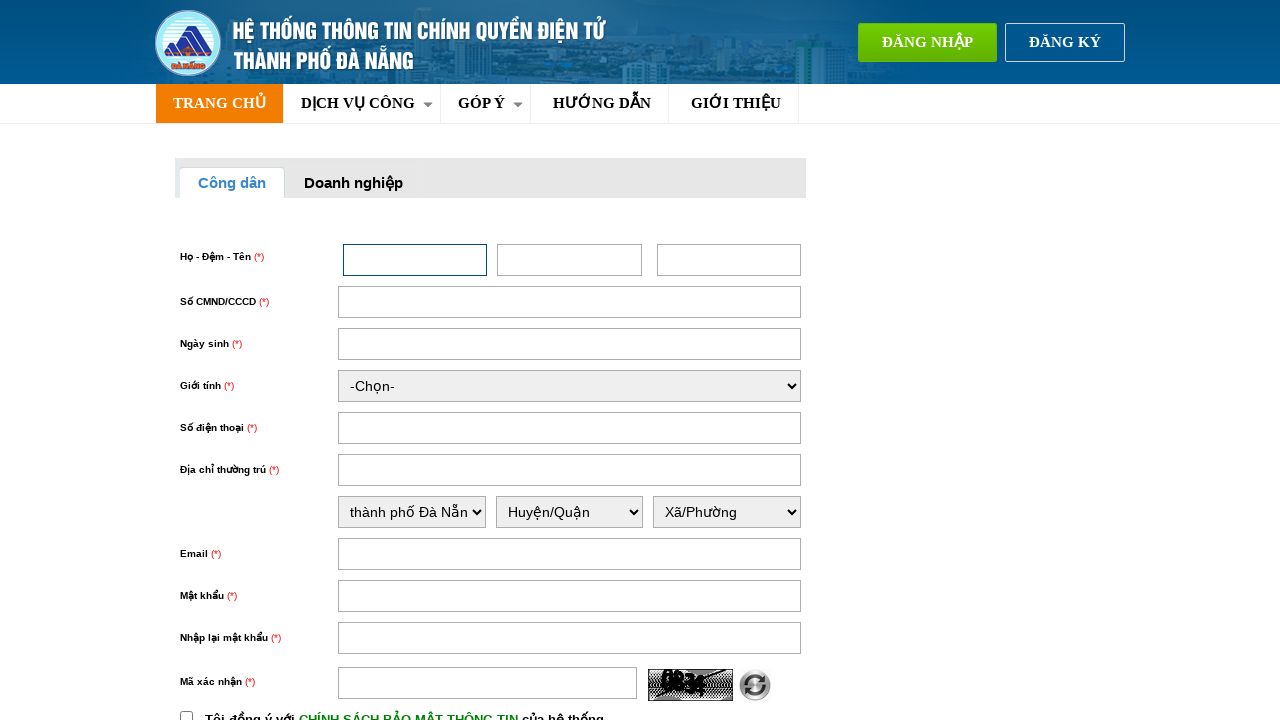

Verified policy checkbox is not currently selected
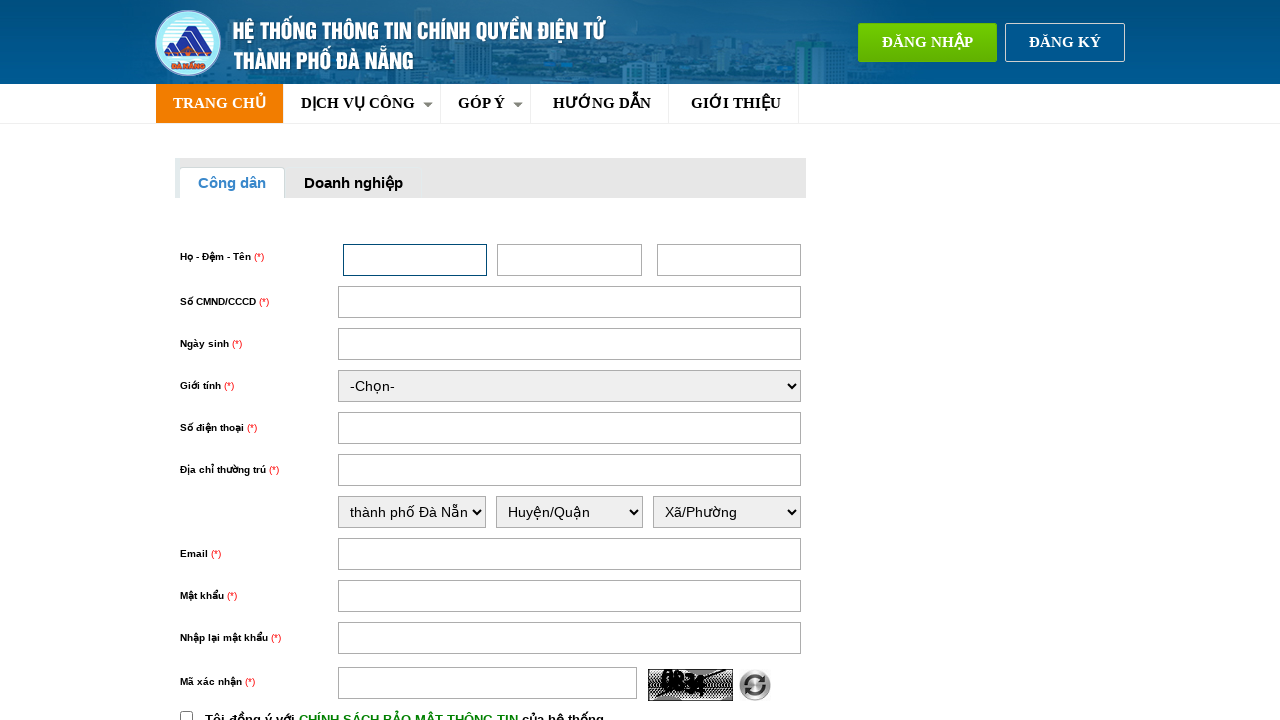

Clicked policy checkbox to select it at (186, 714) on input#chinhSach
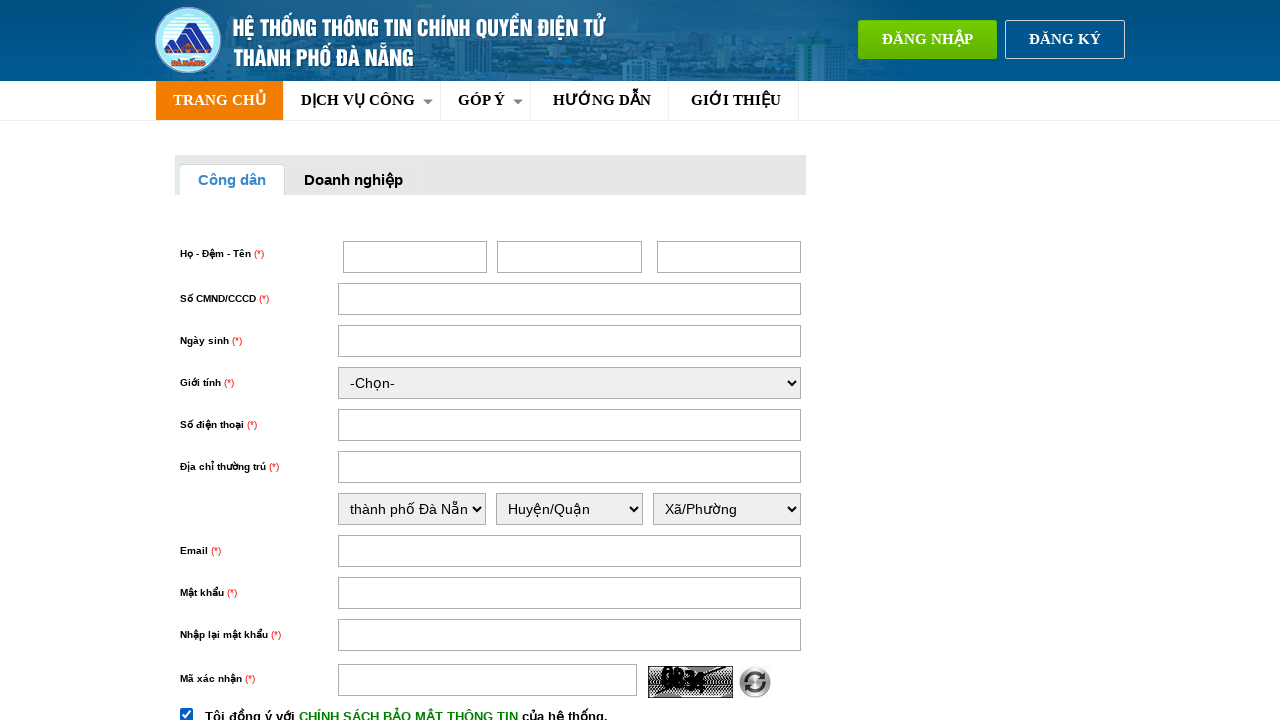

Waited 500ms for register button state to update
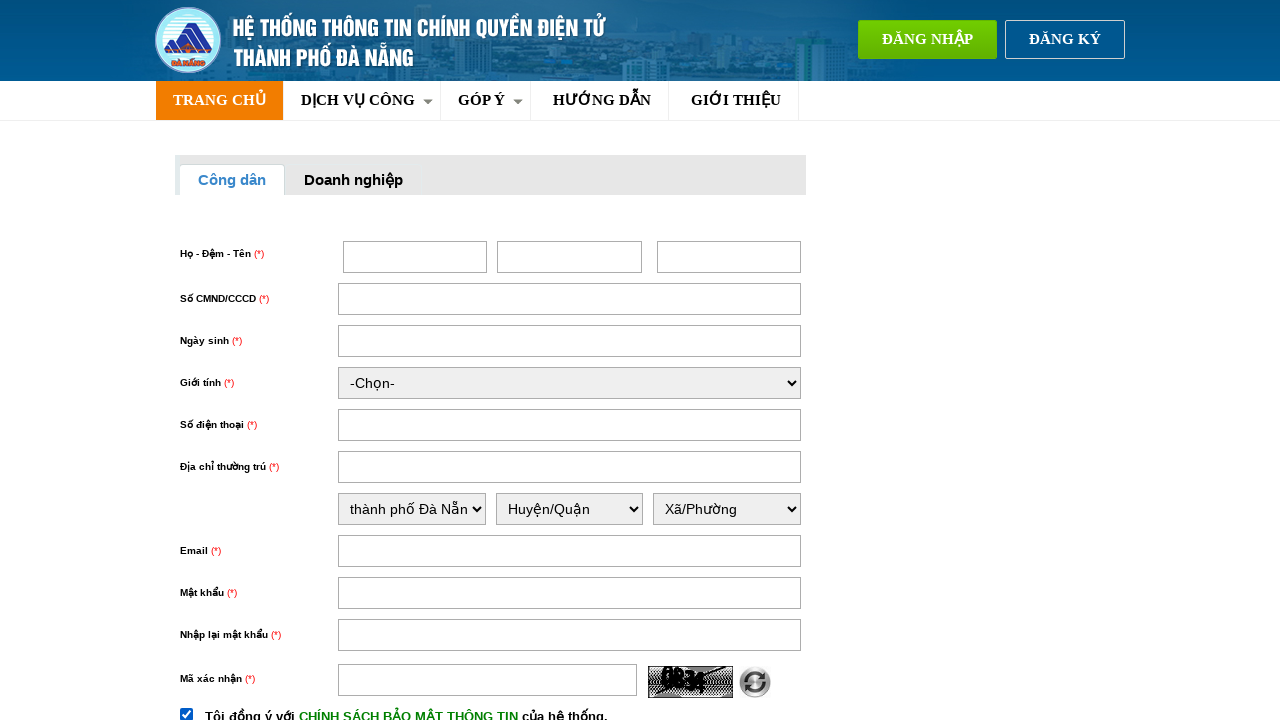

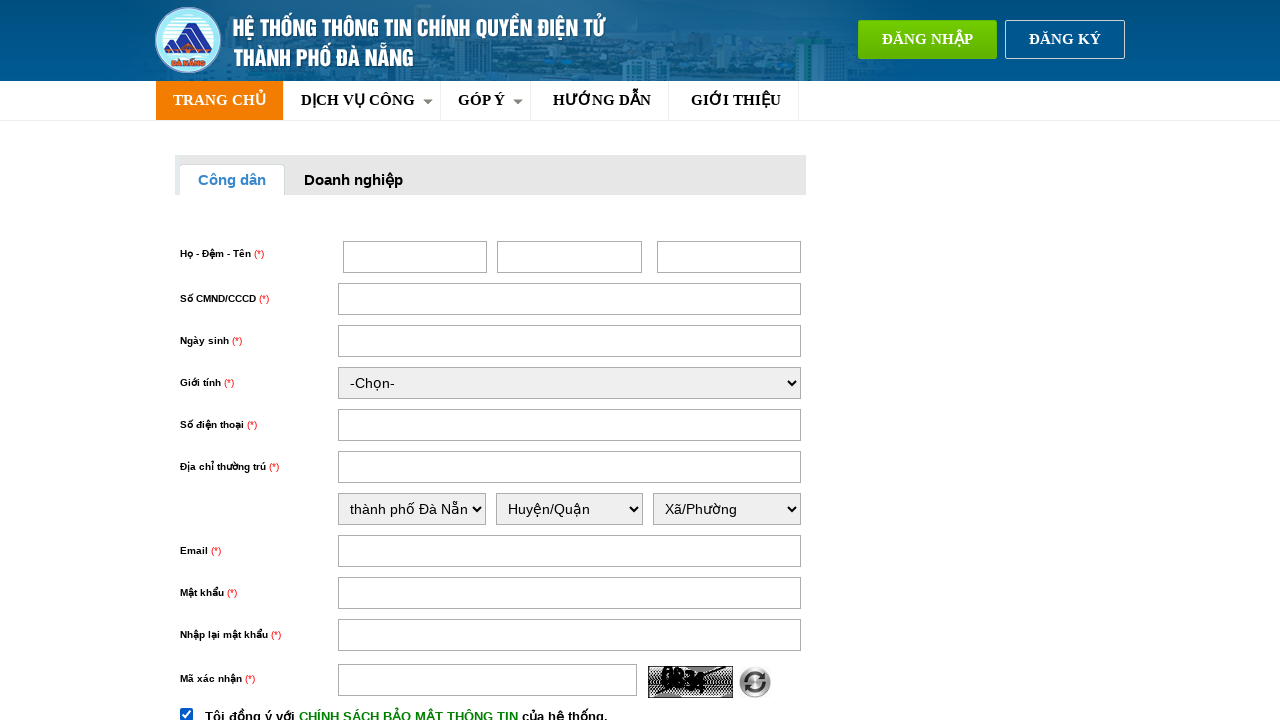